Tests pagination functionality on the quotes website by navigating through 5 pages using the "Next" link

Starting URL: http://quotes.toscrape.com/

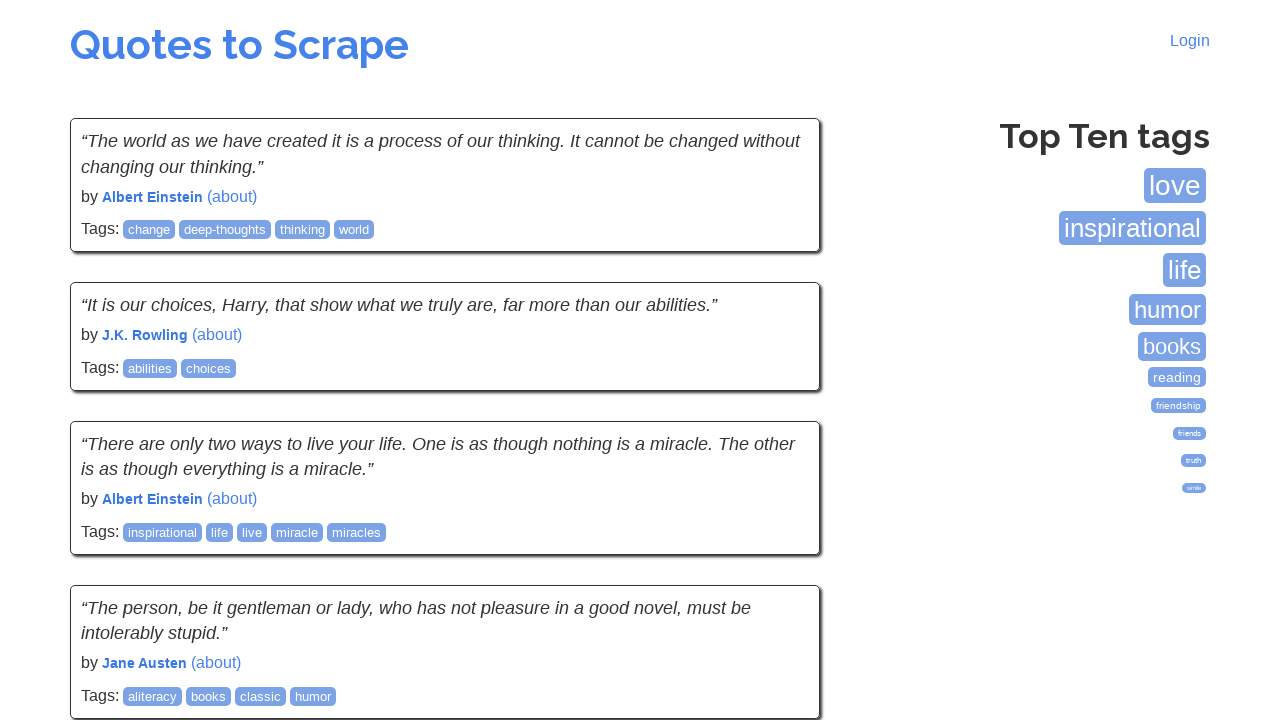

Waited for quotes to load on page
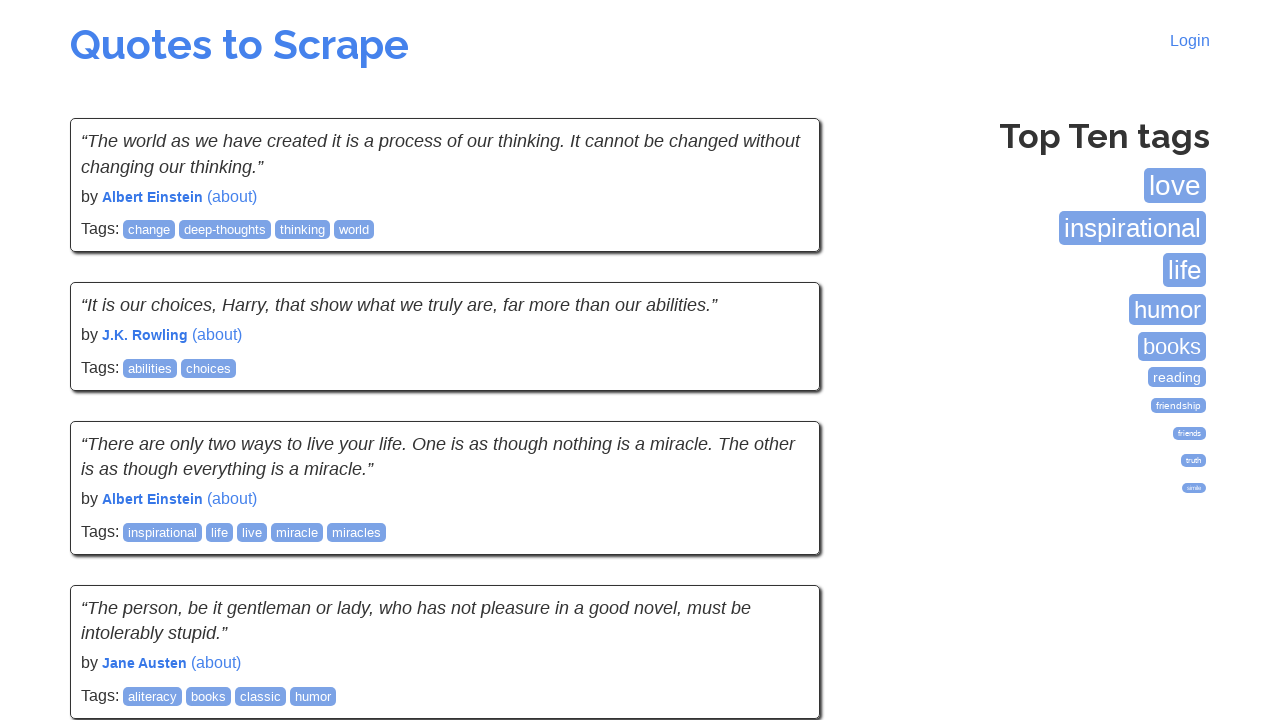

Clicked Next button to navigate to page 2 at (778, 542) on a:has-text('Next')
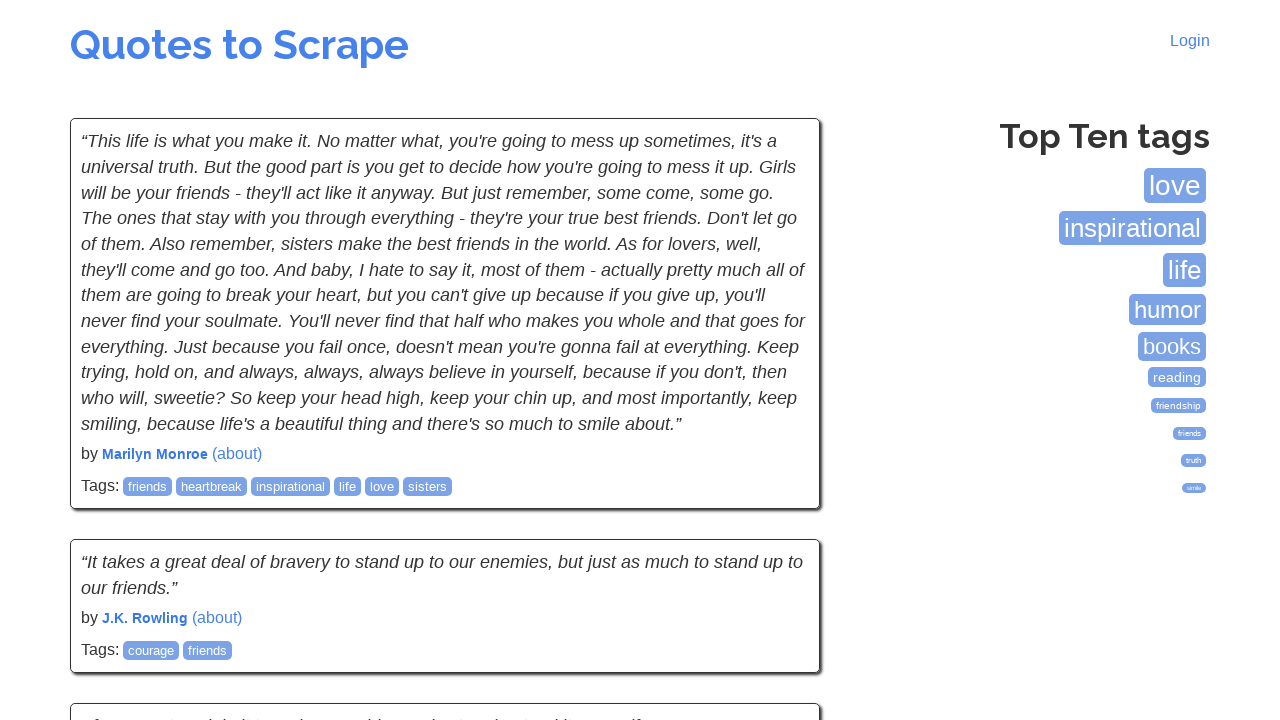

Waited for quotes to load on page
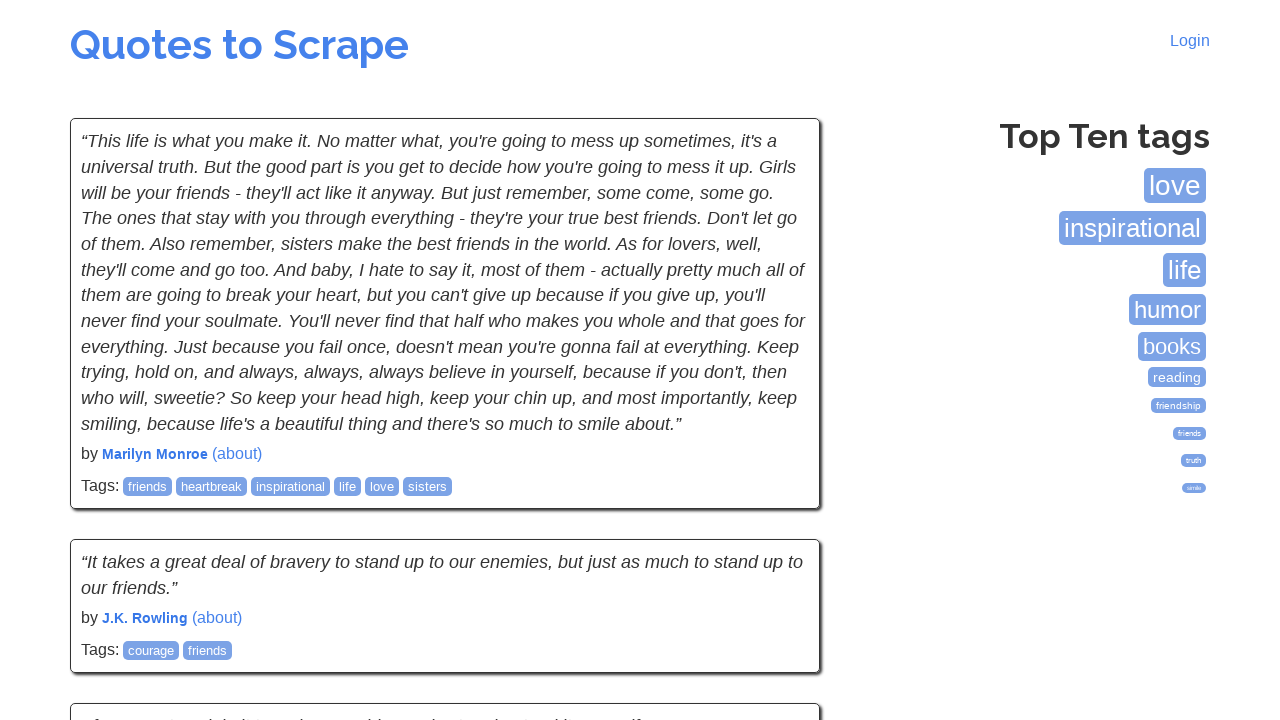

Clicked Next button to navigate to page 3 at (778, 542) on a:has-text('Next')
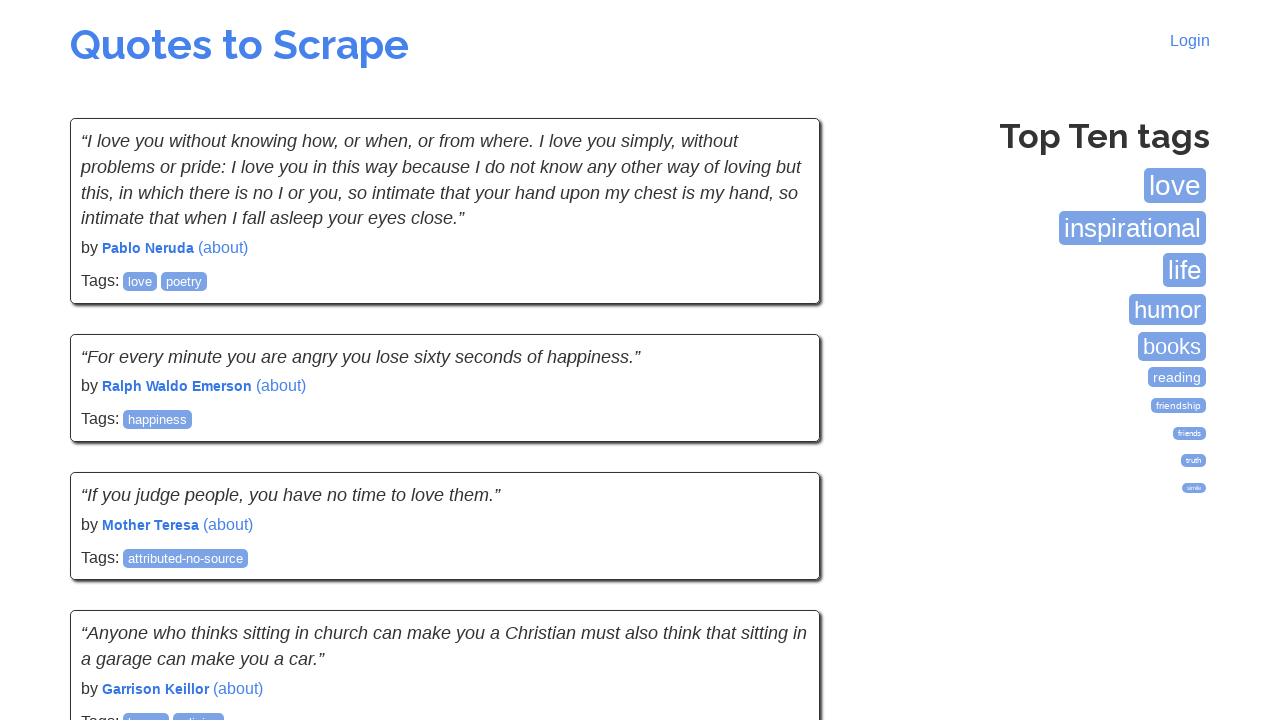

Waited for quotes to load on page
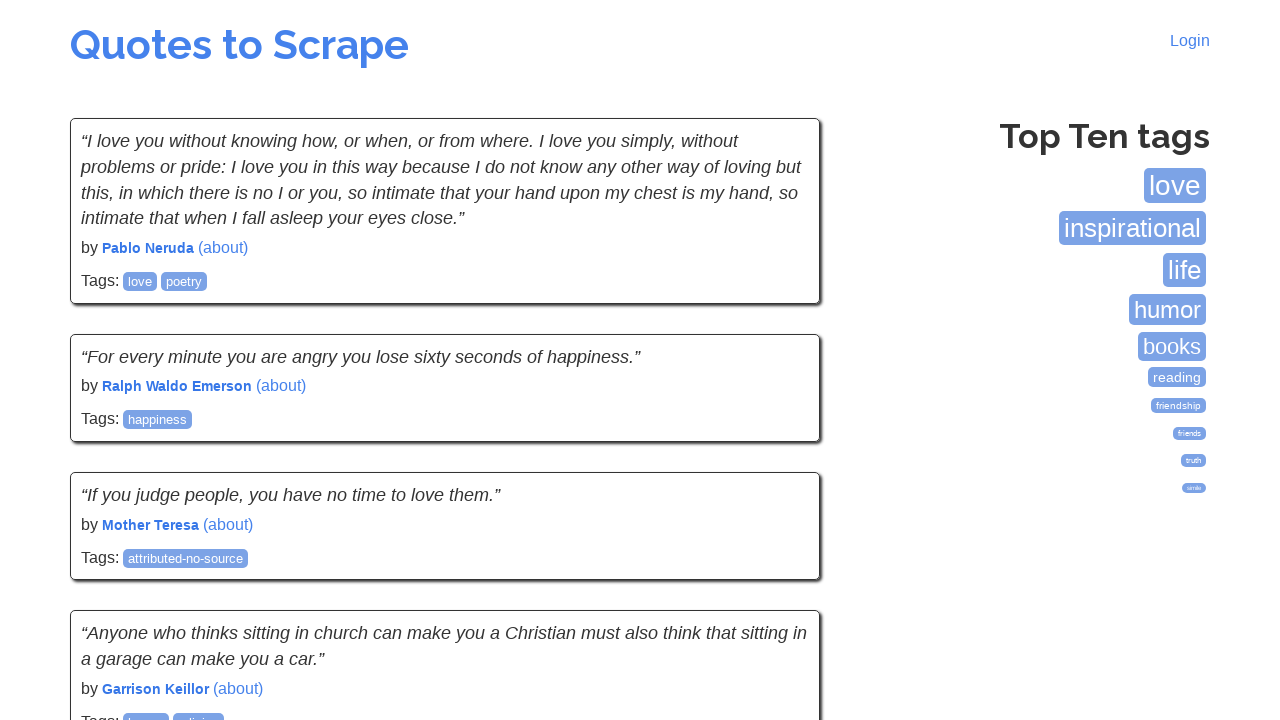

Clicked Next button to navigate to page 4 at (778, 542) on a:has-text('Next')
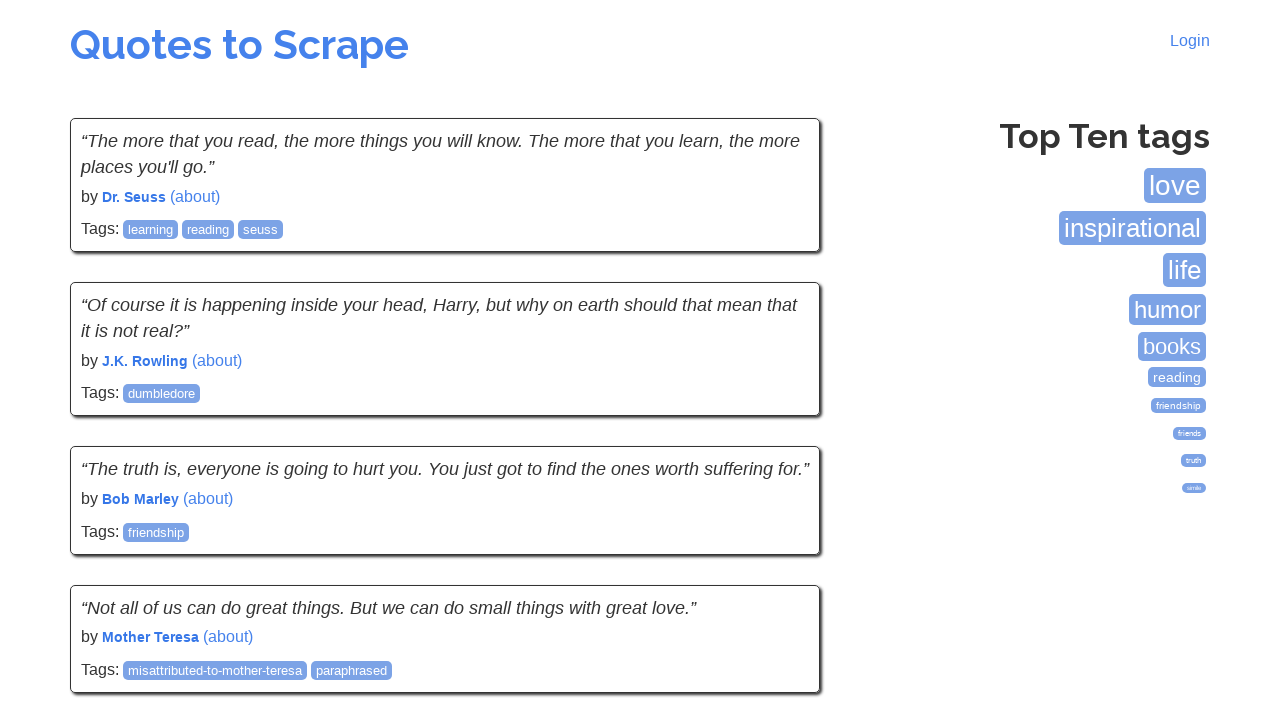

Waited for quotes to load on page
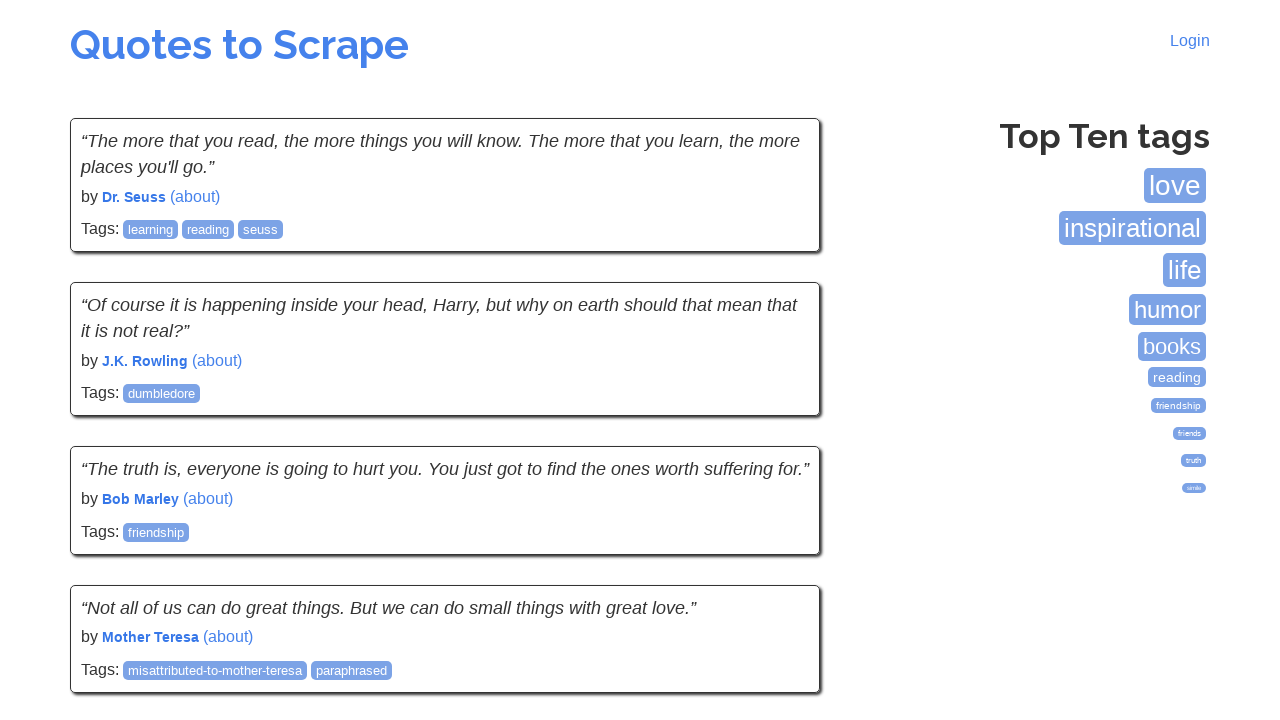

Clicked Next button to navigate to page 5 at (778, 542) on a:has-text('Next')
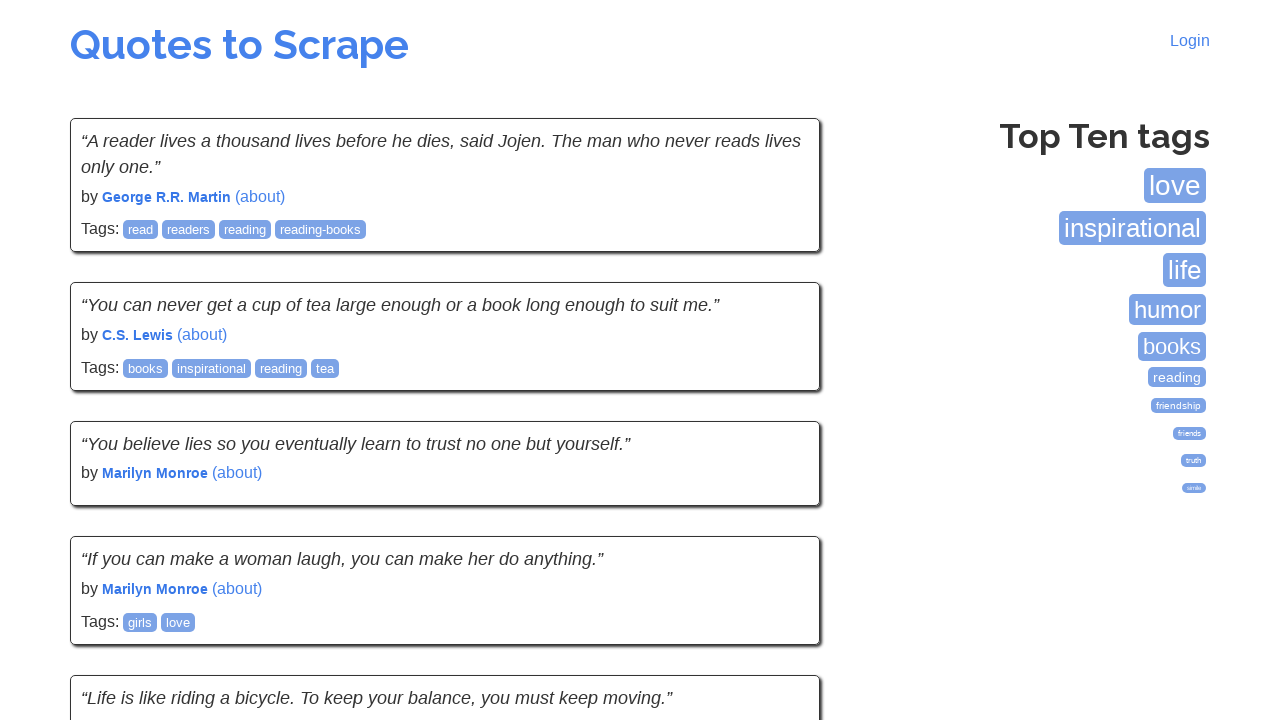

Waited for quotes to load on page
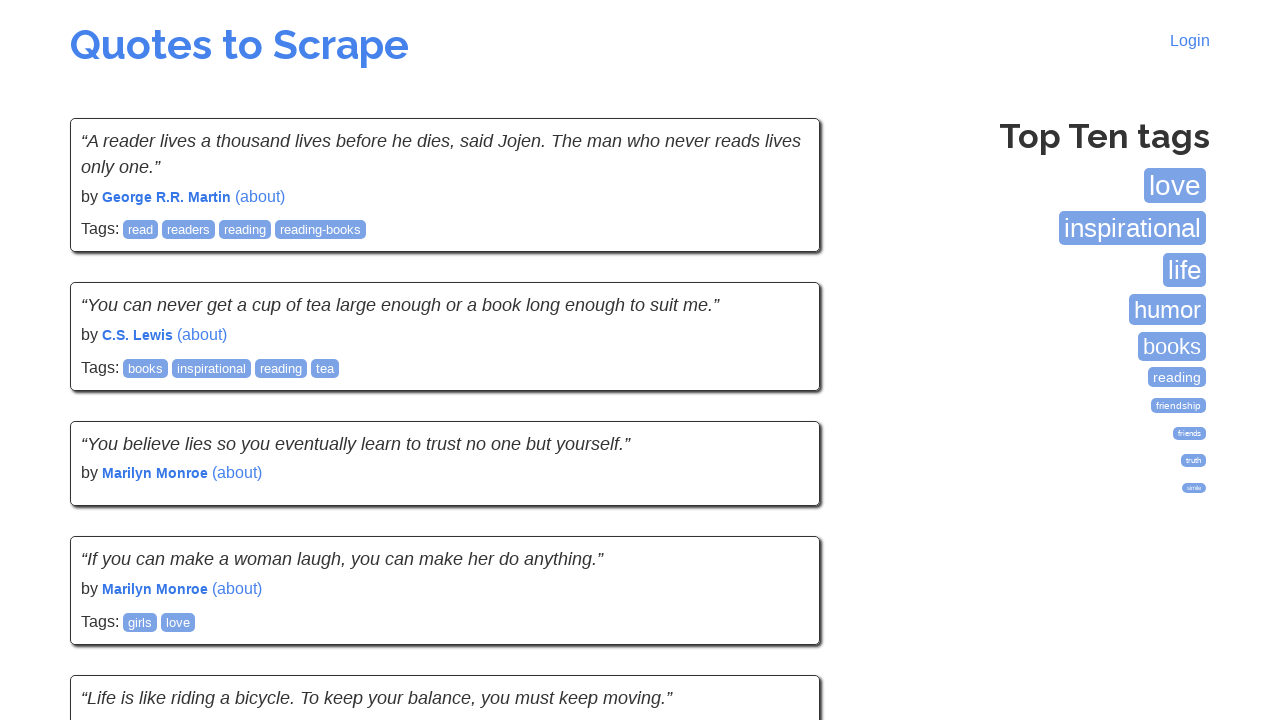

Clicked Next button to navigate to page 6 at (778, 541) on a:has-text('Next')
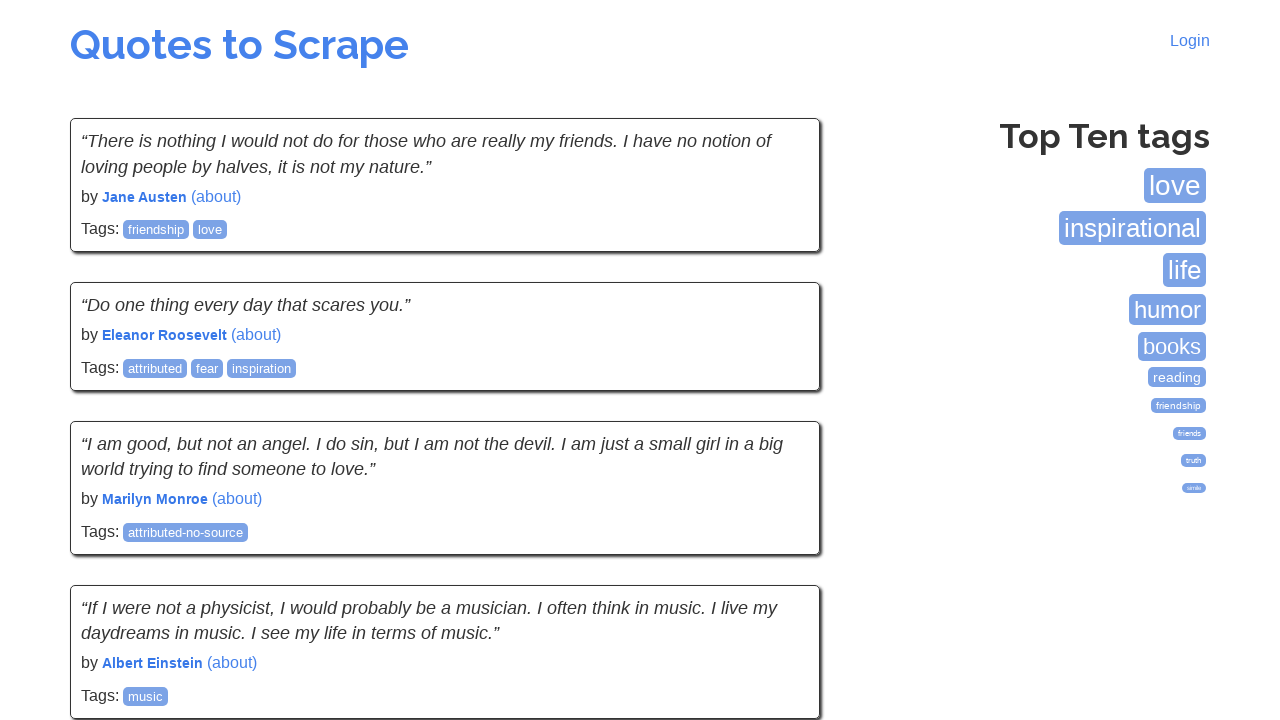

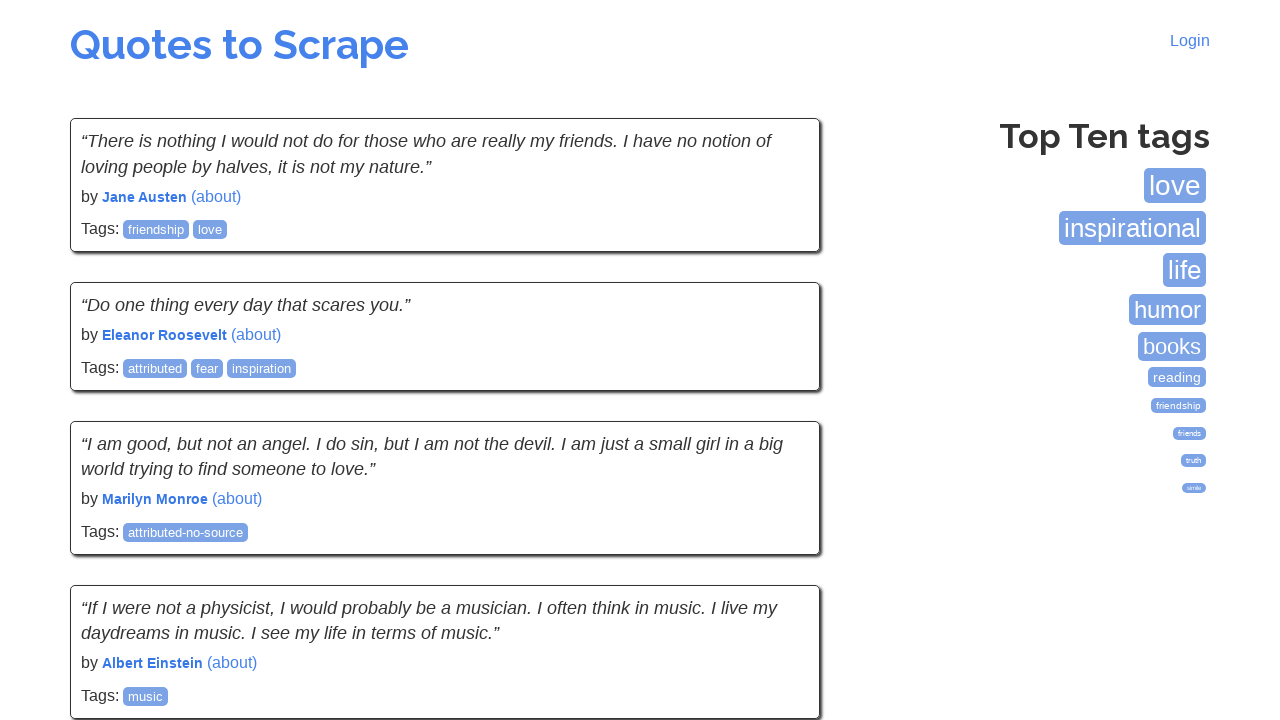